Tests that clicking Add Task button with empty fields triggers an error

Starting URL: https://edu-task-horias-projects-dc29575b.vercel.app/tasks

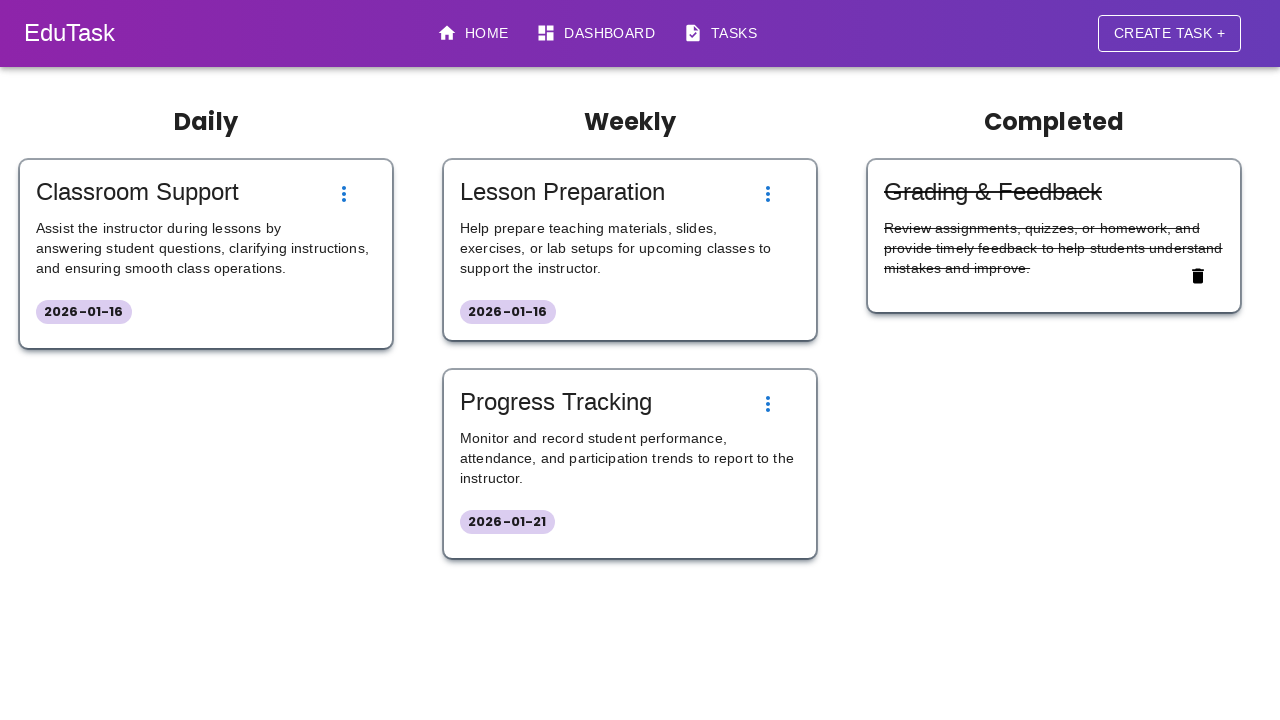

Clicked create task button to open the form at (1169, 33) on [data-testid="create-task-button"]
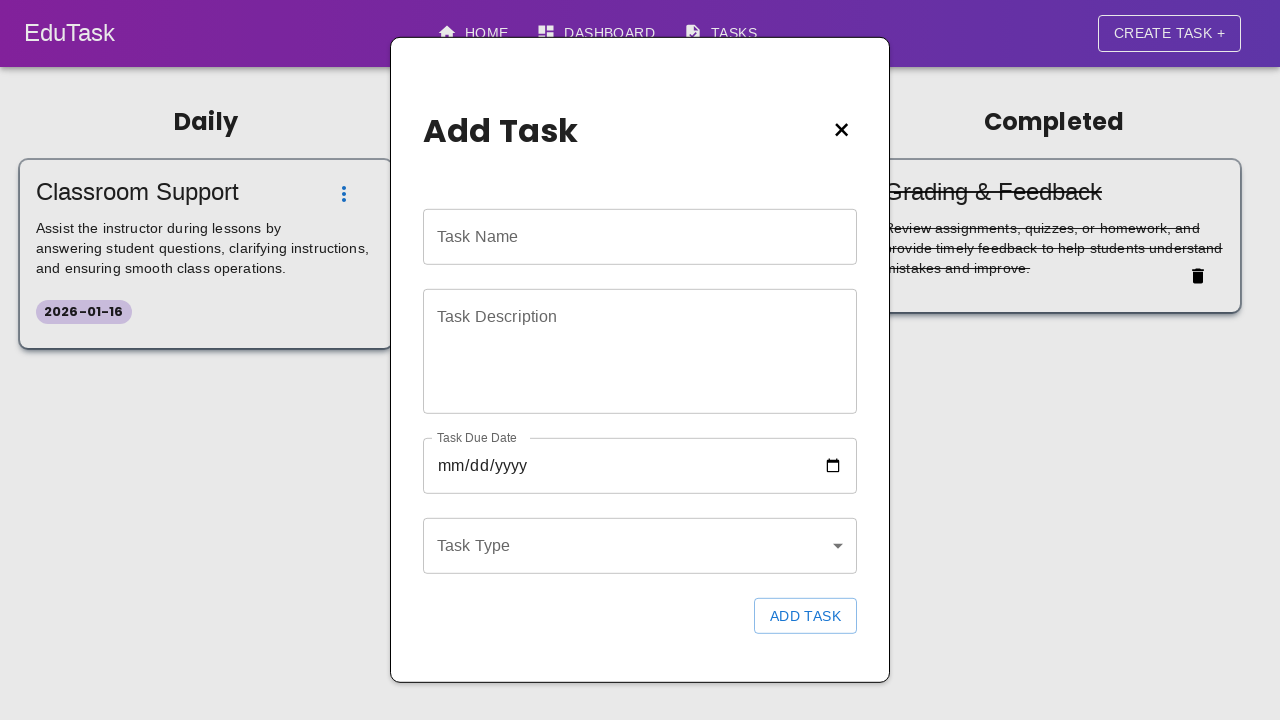

Task form became visible
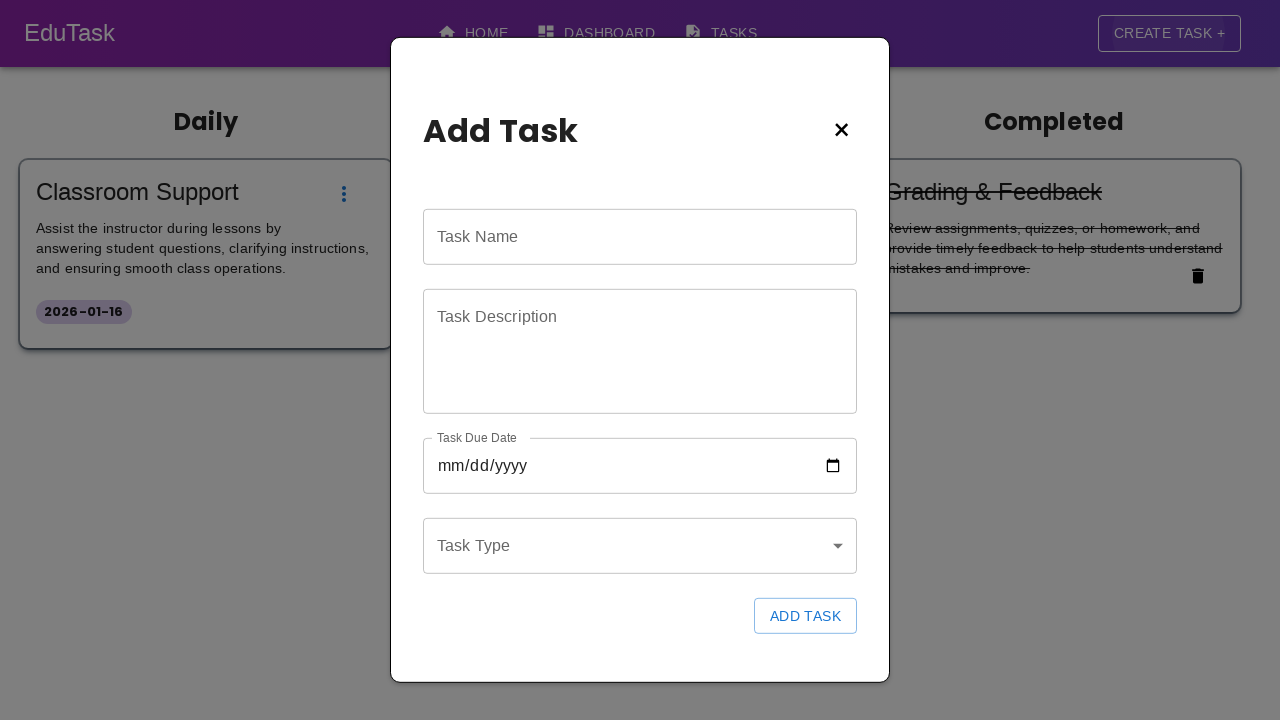

Clicked add task button with empty input fields at (805, 616) on [data-testid="add-task-button"]
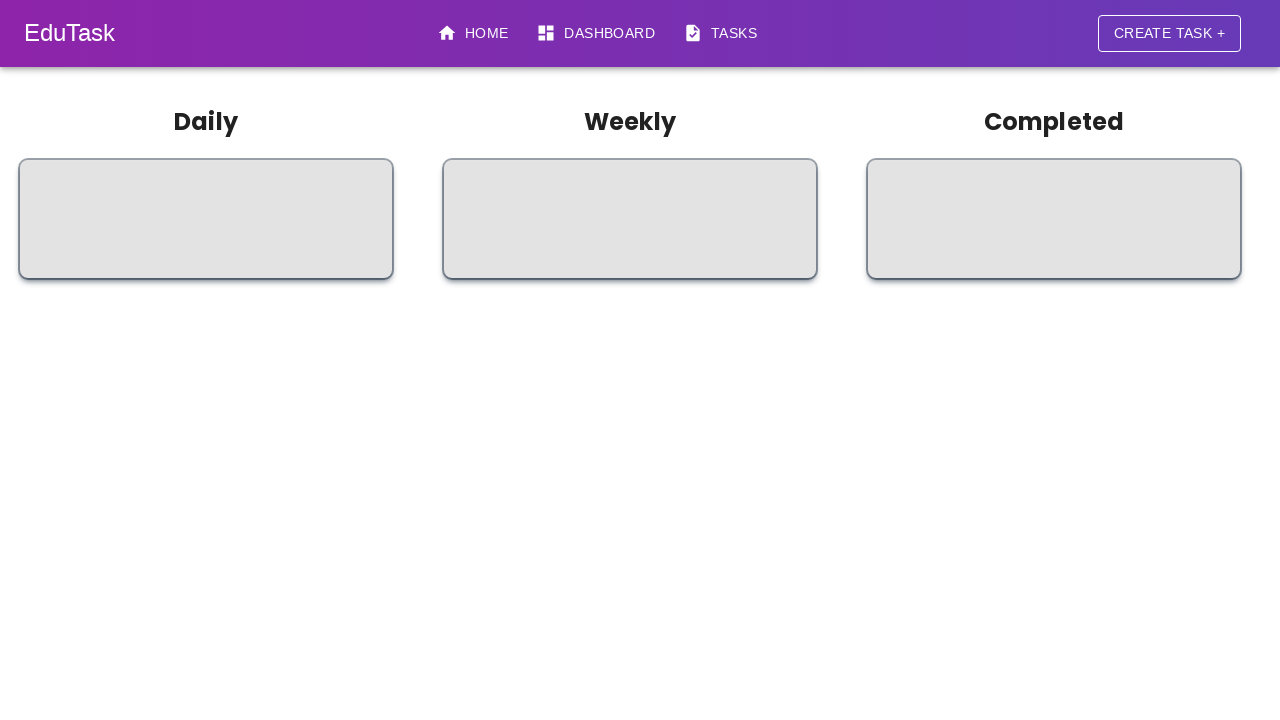

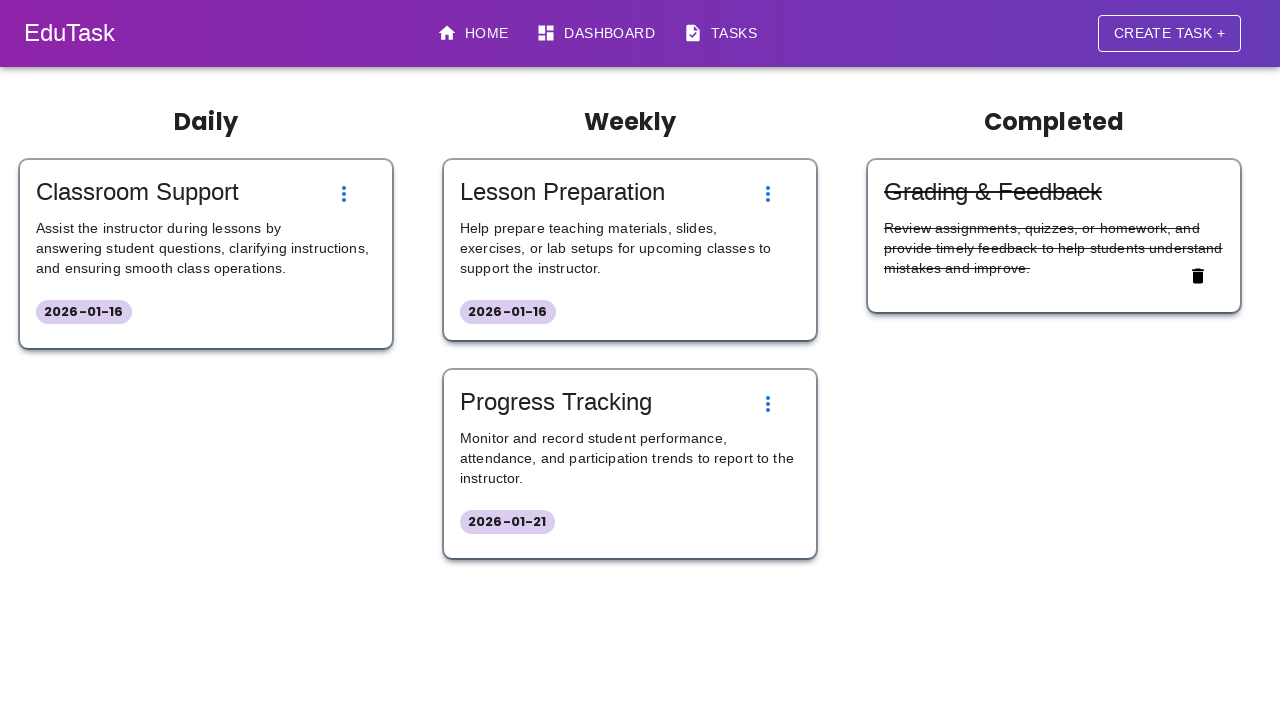